Tests radio button functionality on a flight booking practice page by clicking a round trip radio button and verifying that an associated div element becomes enabled/visible

Starting URL: https://rahulshettyacademy.com/dropdownsPractise/

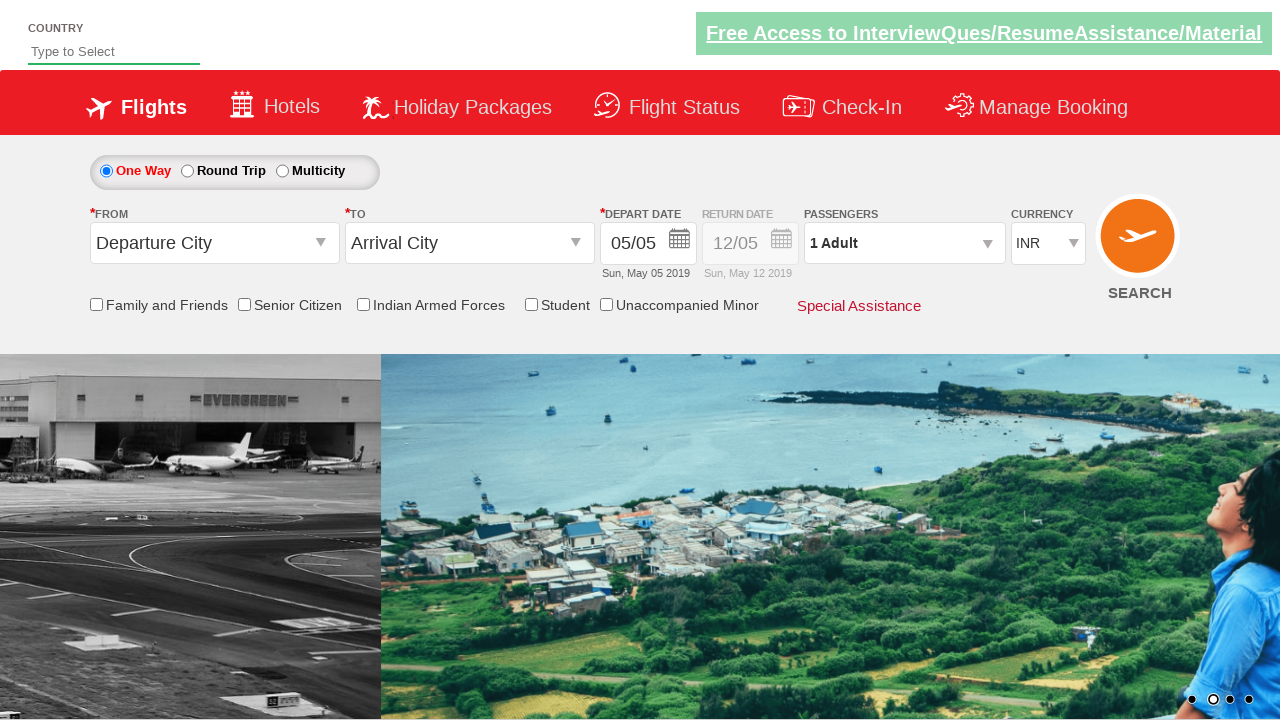

Checked initial state of return date field
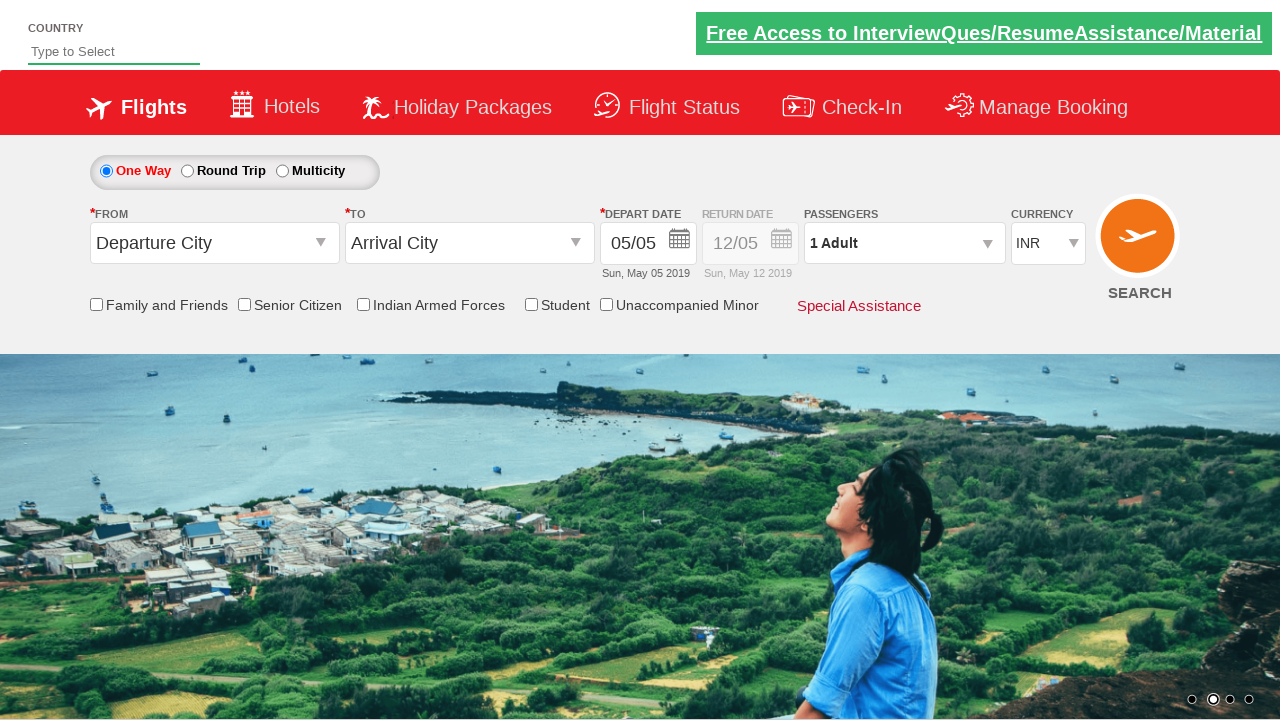

Clicked round trip radio button at (187, 171) on #ctl00_mainContent_rbtnl_Trip_1
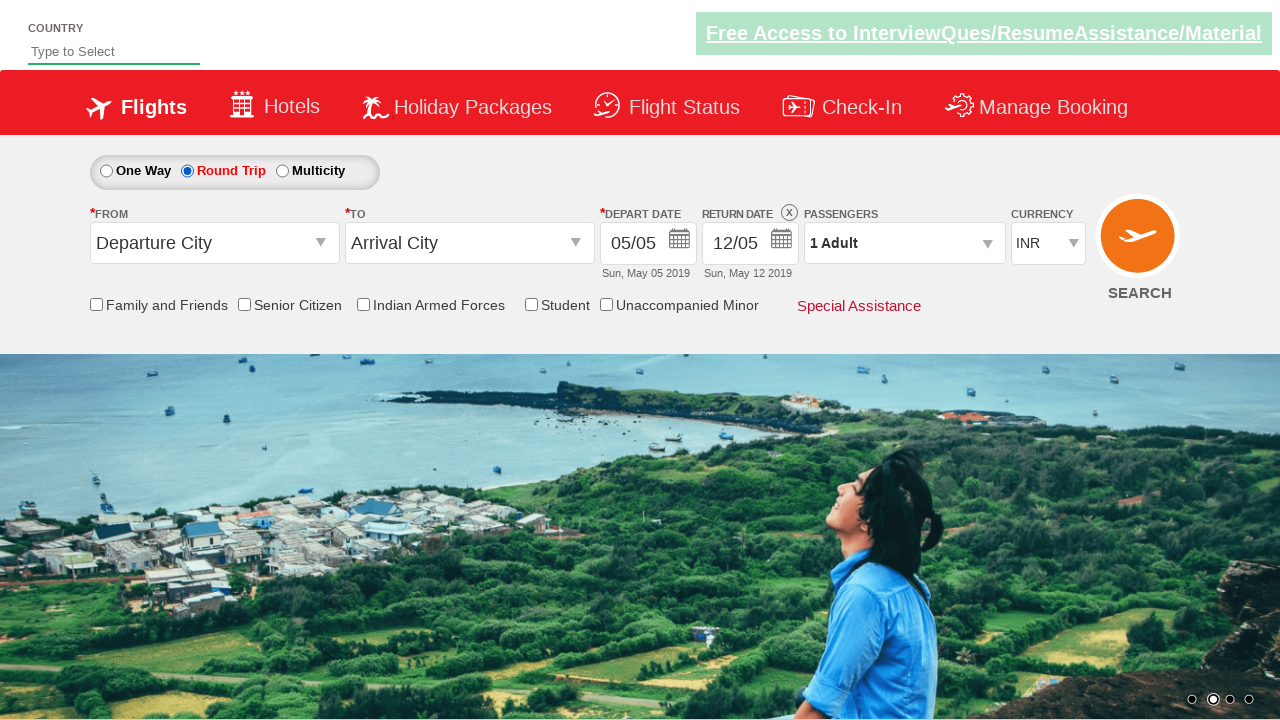

Waited 500ms for UI update after radio button click
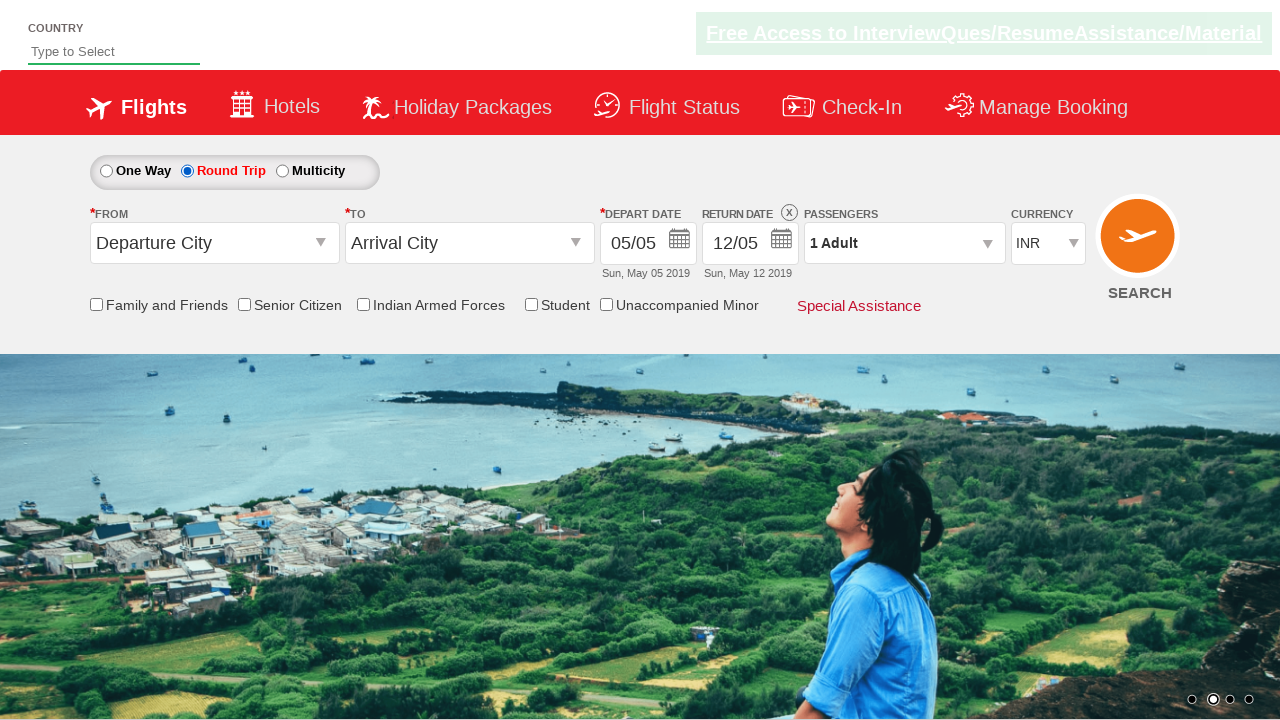

Retrieved style attribute of Div1 element
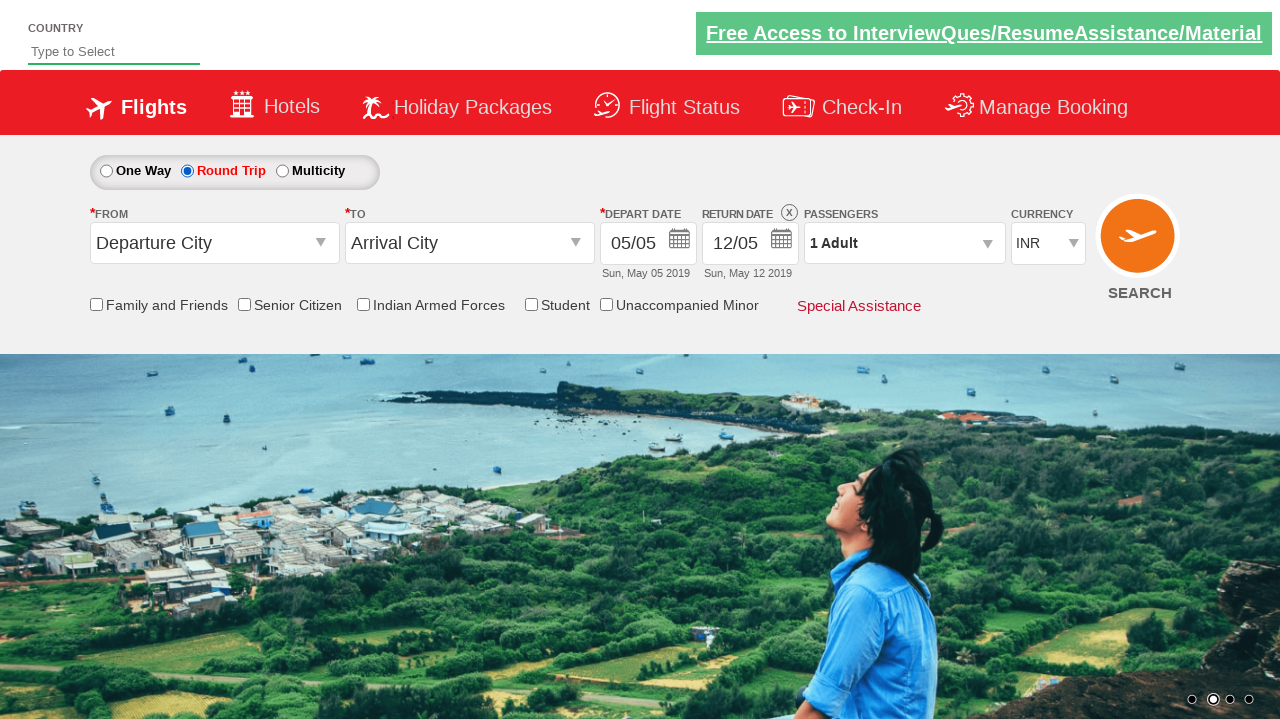

Verified that Div1 became enabled after clicking round trip radio button
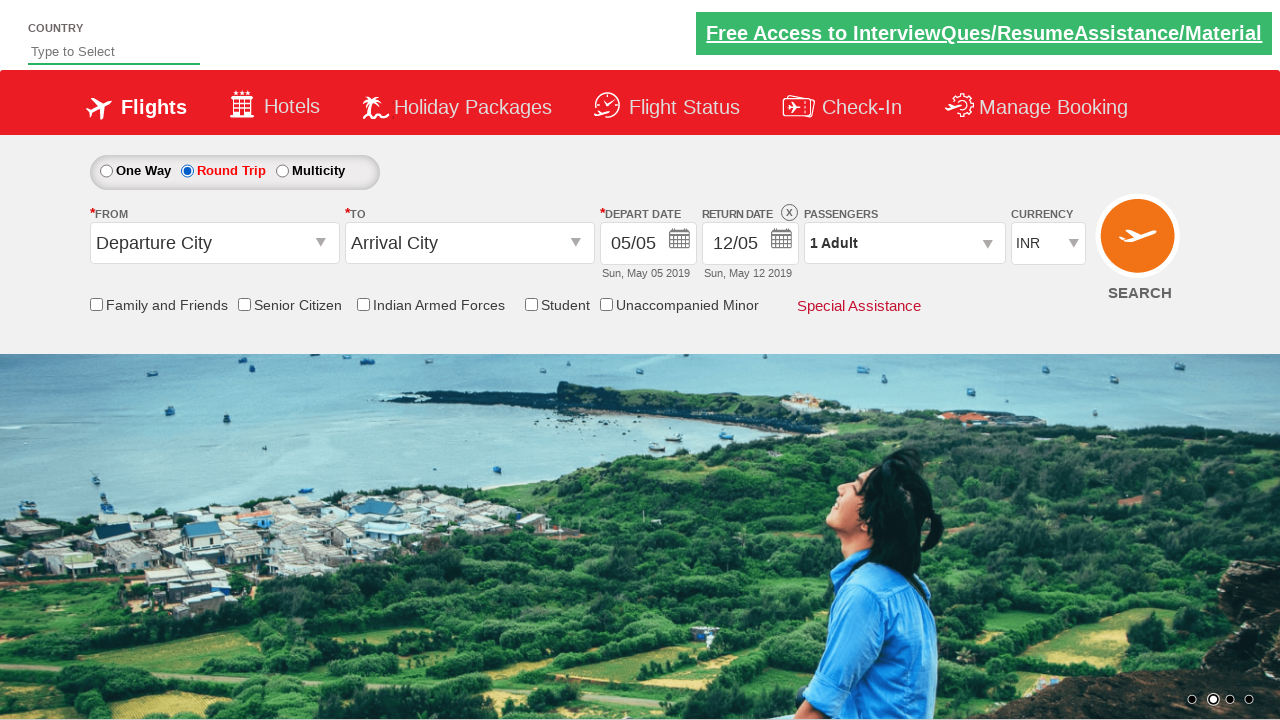

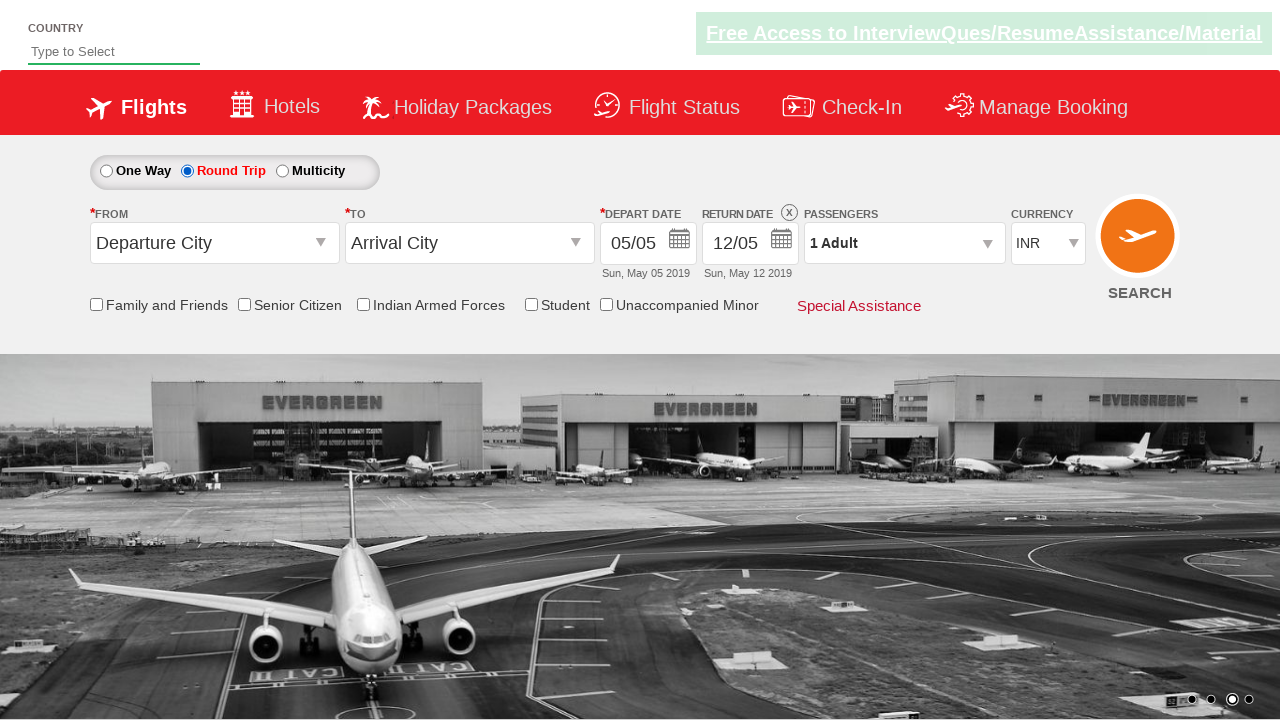